Opens the Web Tables section to verify it can be accessed from the elements menu.

Starting URL: https://demoqa.com/elements

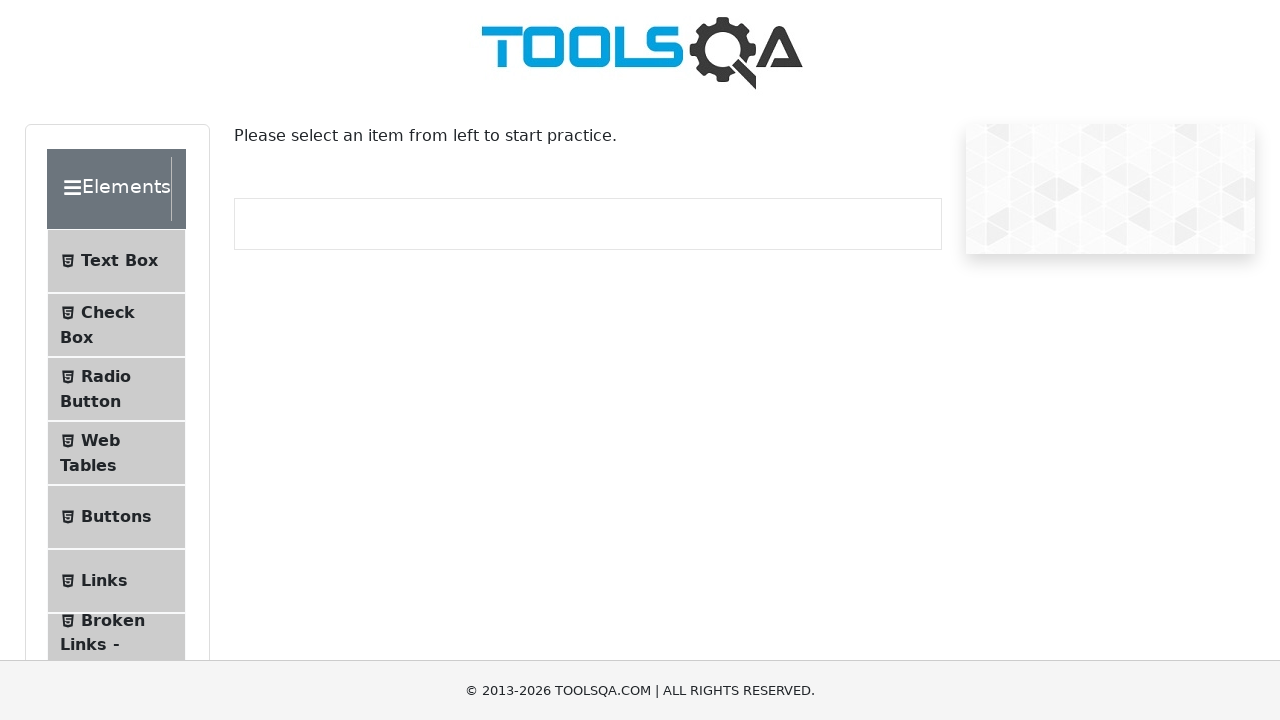

Located Web Tables menu item
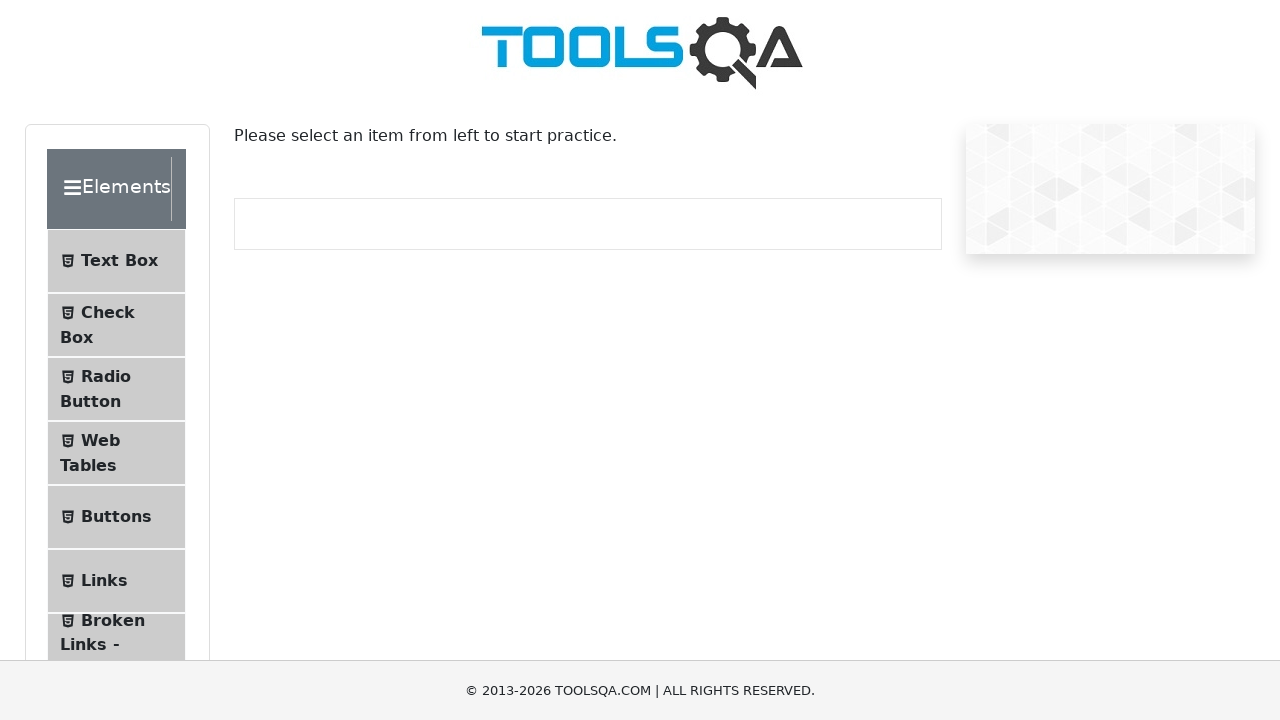

Verified Web Tables menu item has correct text
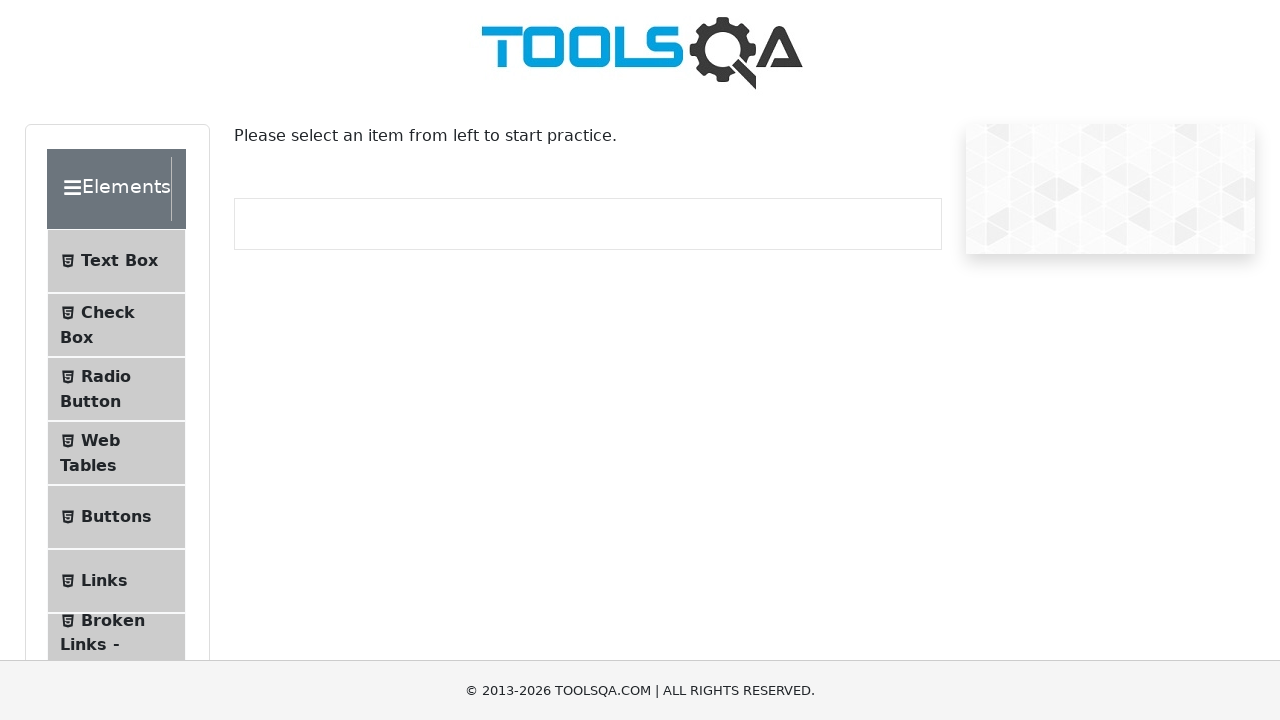

Clicked Web Tables menu item to open Web Tables section at (100, 440) on internal:text="Web Tables"i
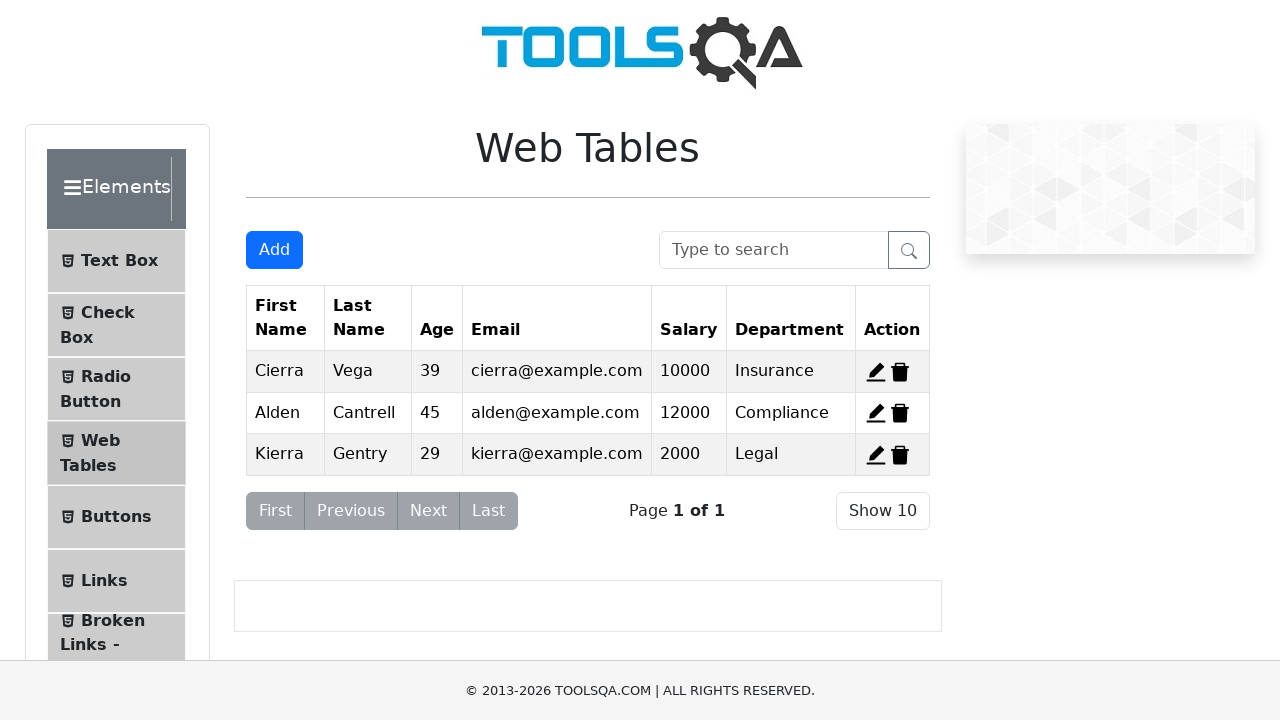

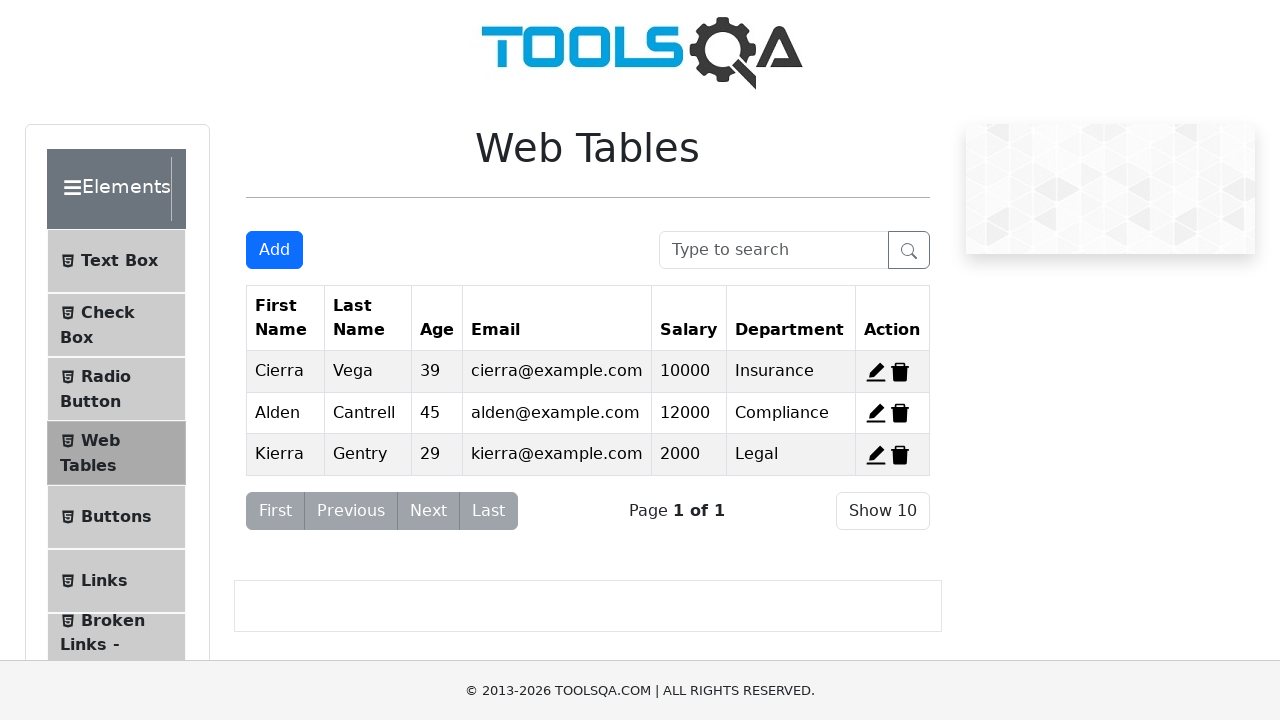